Tests alert handling by clicking a button that triggers an alert and accepting it

Starting URL: https://demoqa.com/alerts

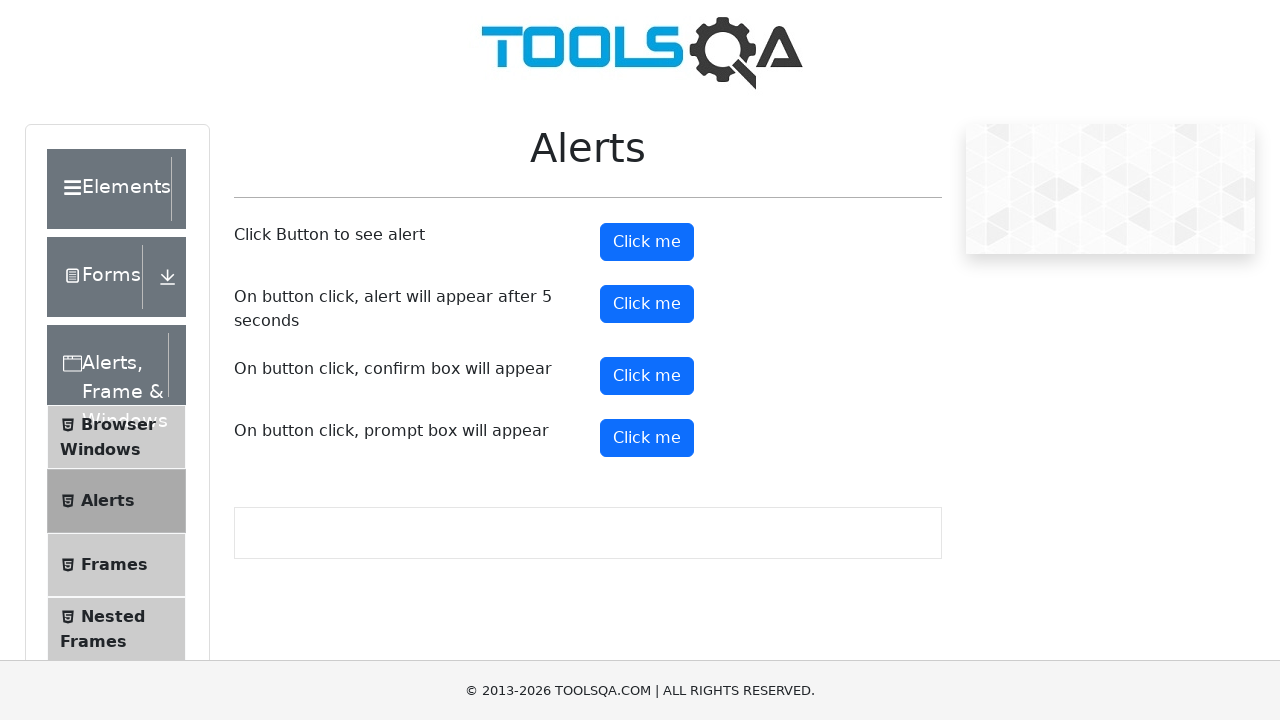

Set up dialog handler to accept alerts
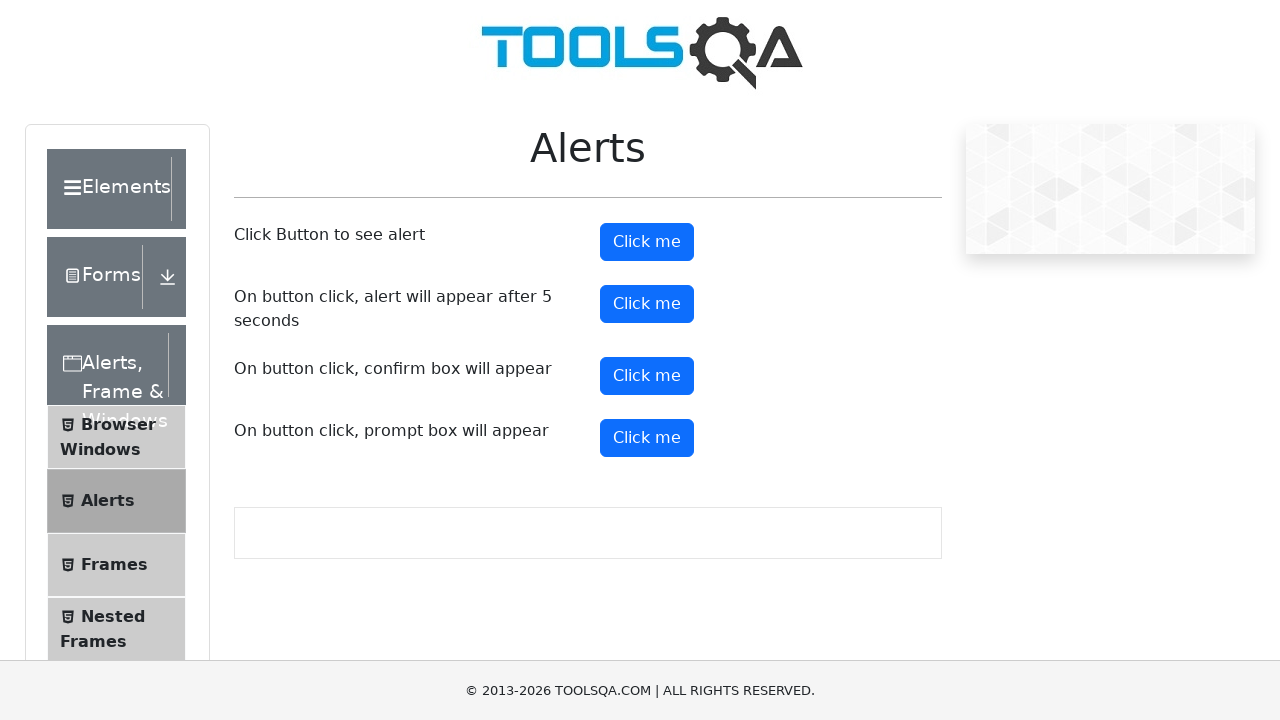

Clicked alert button to trigger alert at (647, 242) on #alertButton
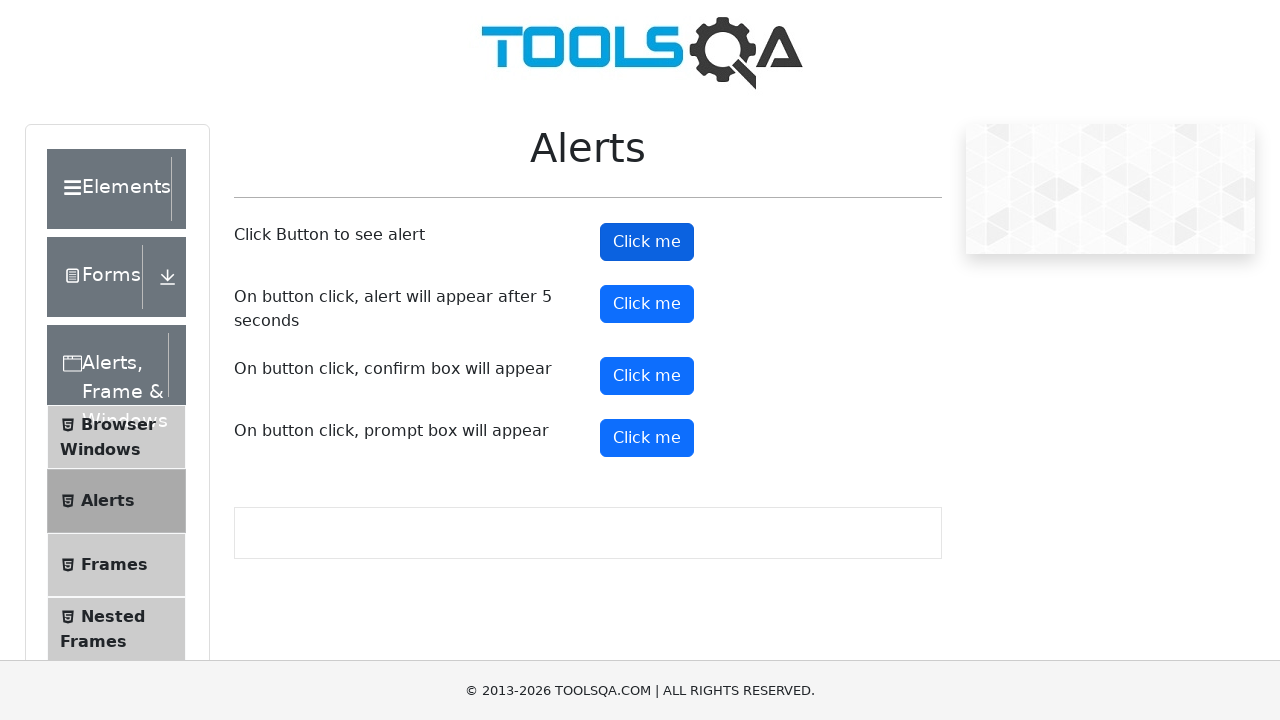

Waited for alert to be handled and accepted
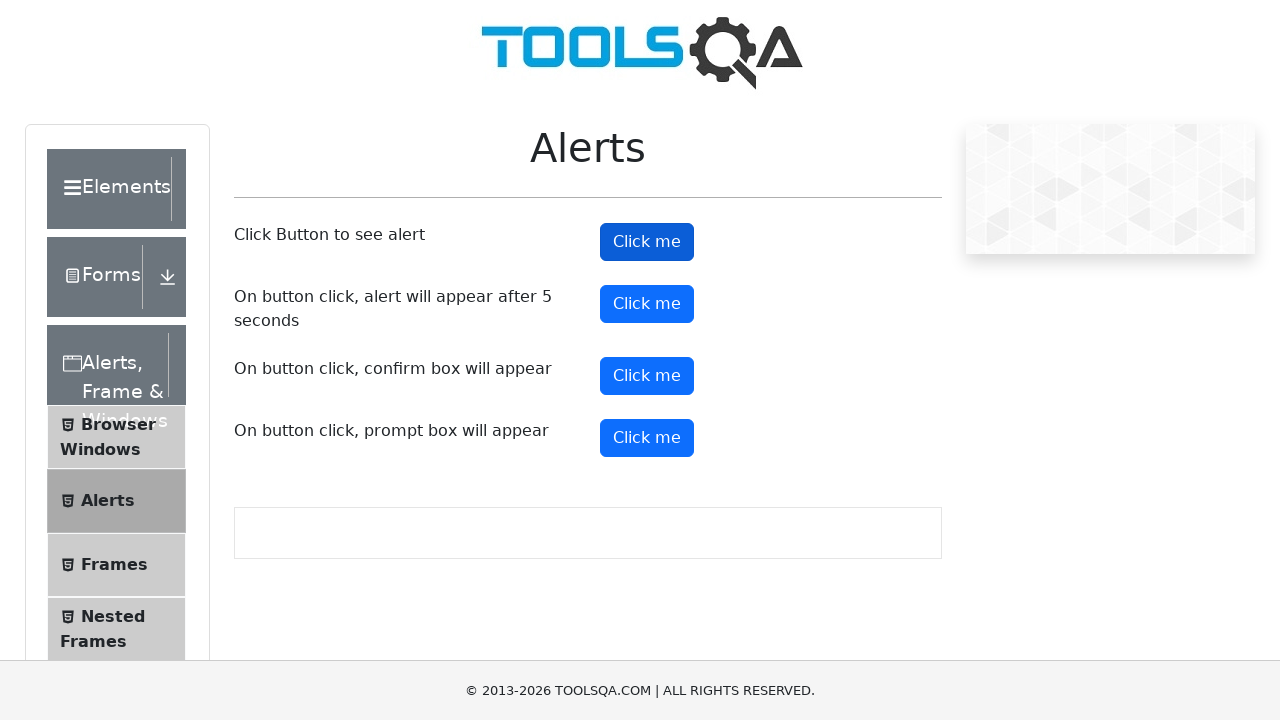

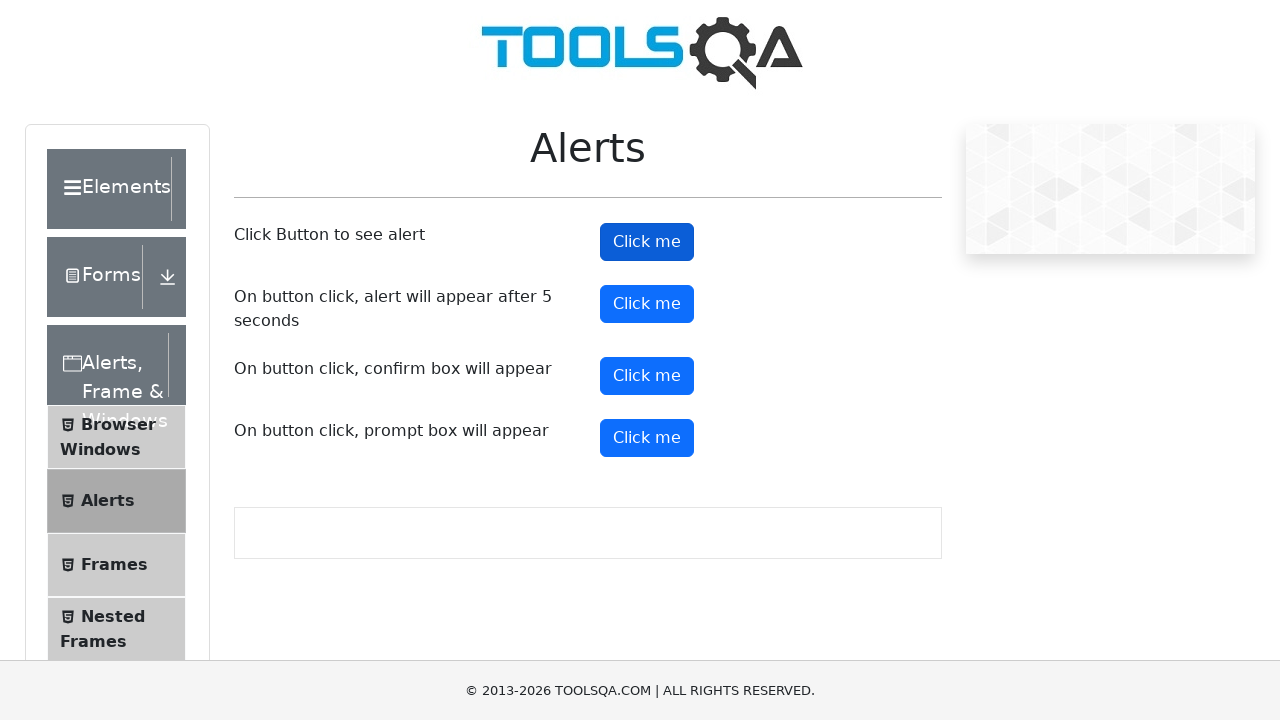